Tests timeout handling by setting a short timeout, catching the exception, then waiting for the element to load

Starting URL: https://the-internet.herokuapp.com/dynamic_loading/1

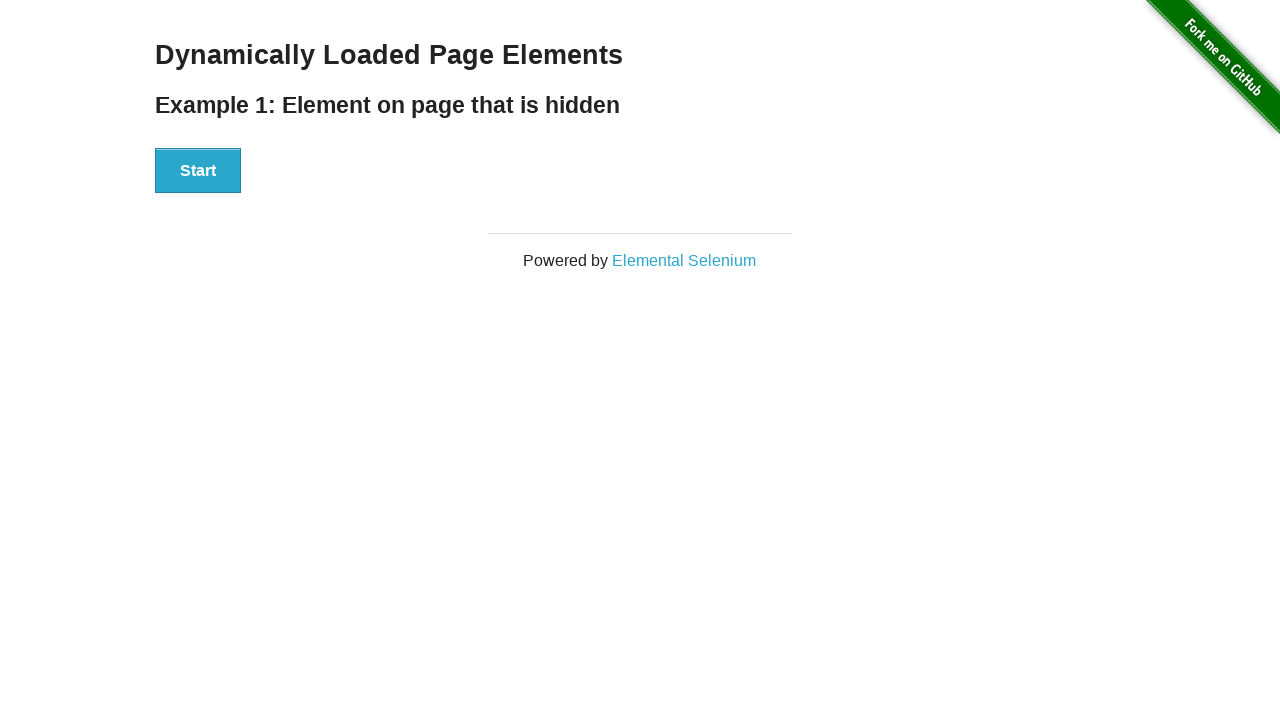

Clicked the Start button to begin loading at (198, 171) on xpath=//button[contains(text(),'Start')]
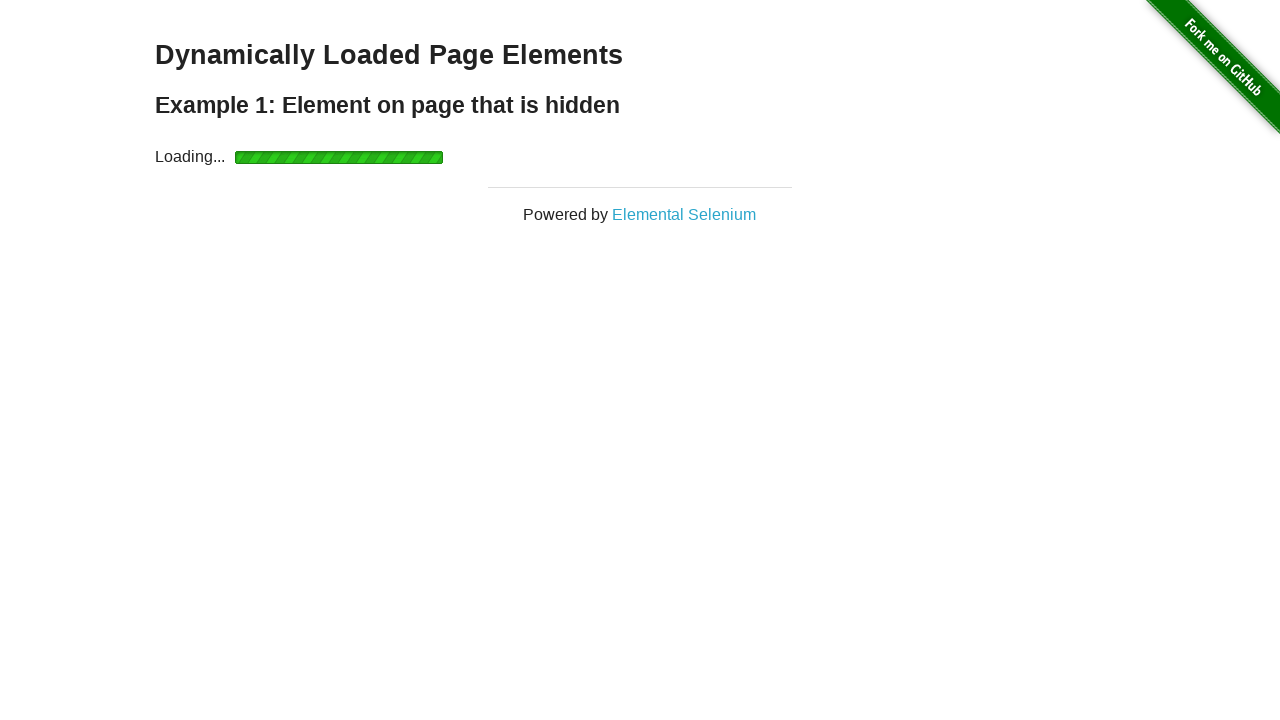

Timeout exception caught as expected after 2 seconds
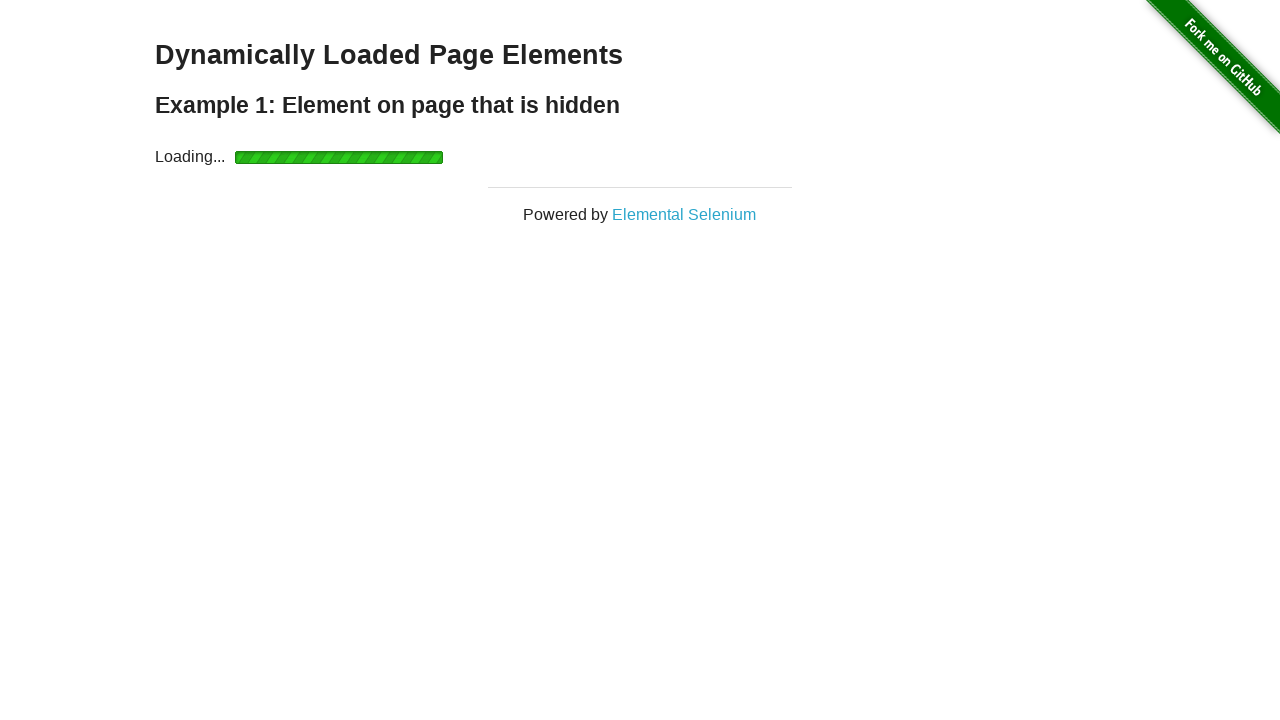

Waited additional 3 seconds for element to load
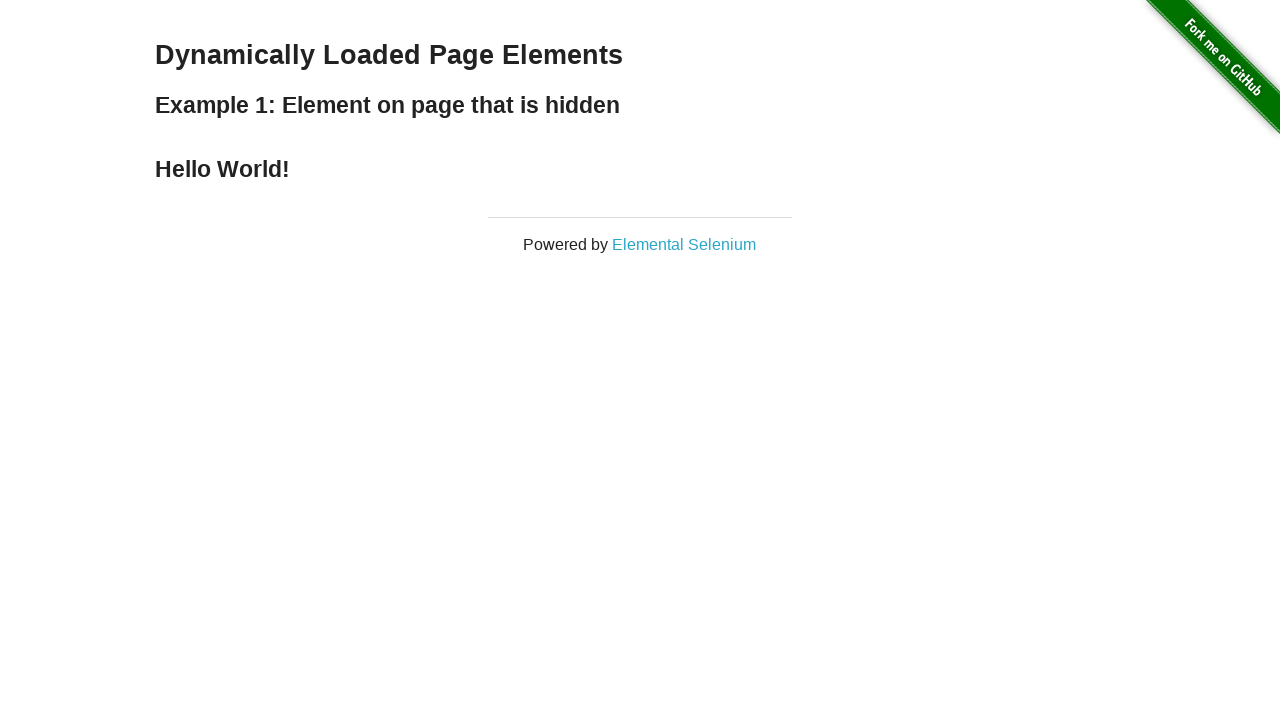

Located the finish element
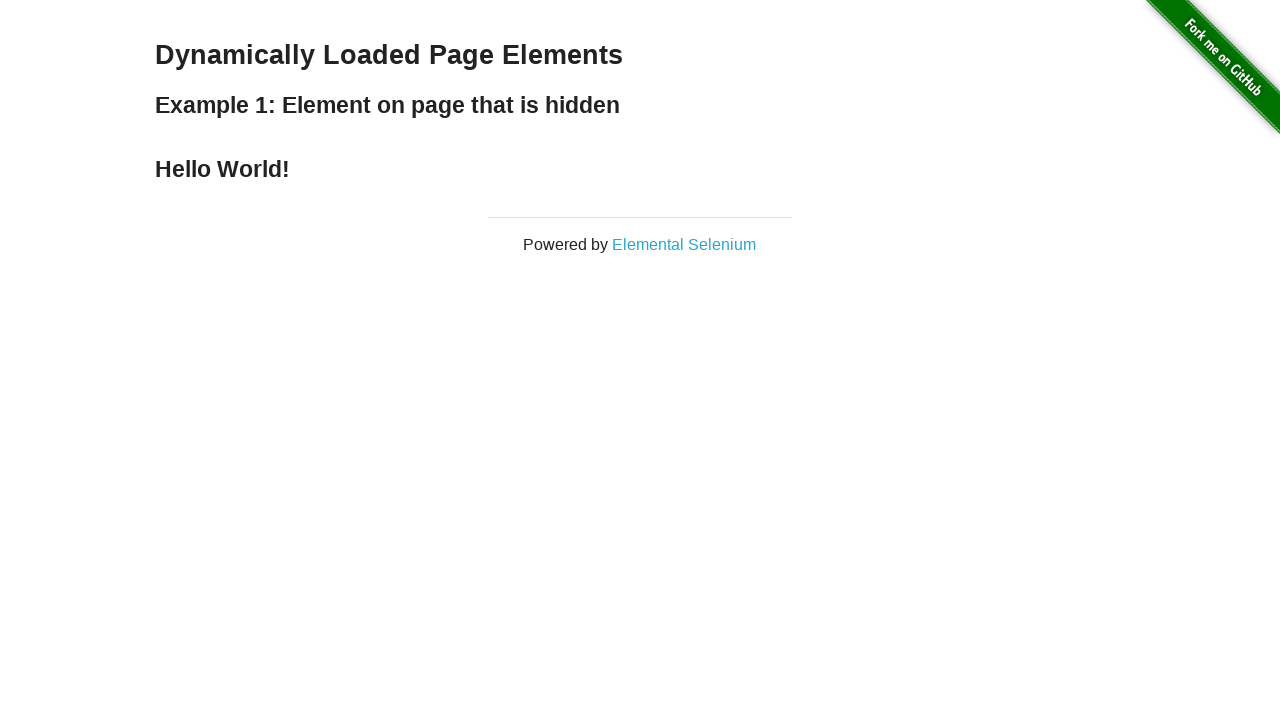

Verified finish element contains 'Hello World!' text
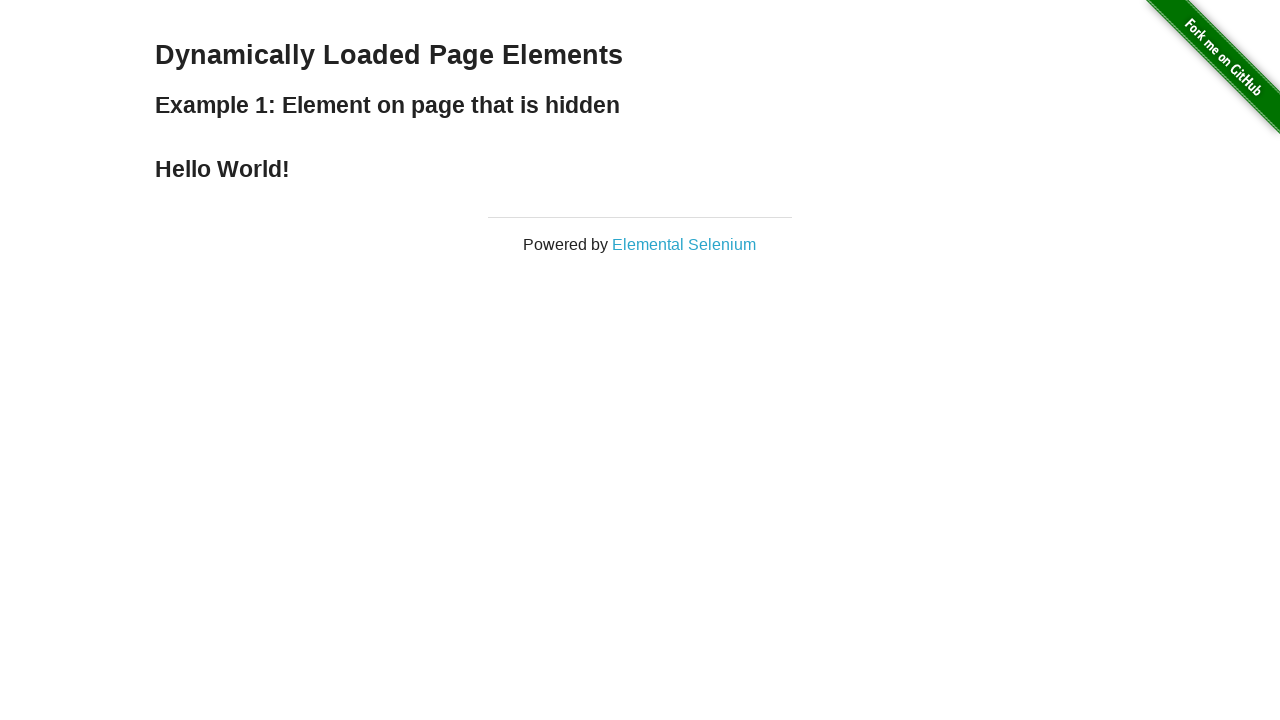

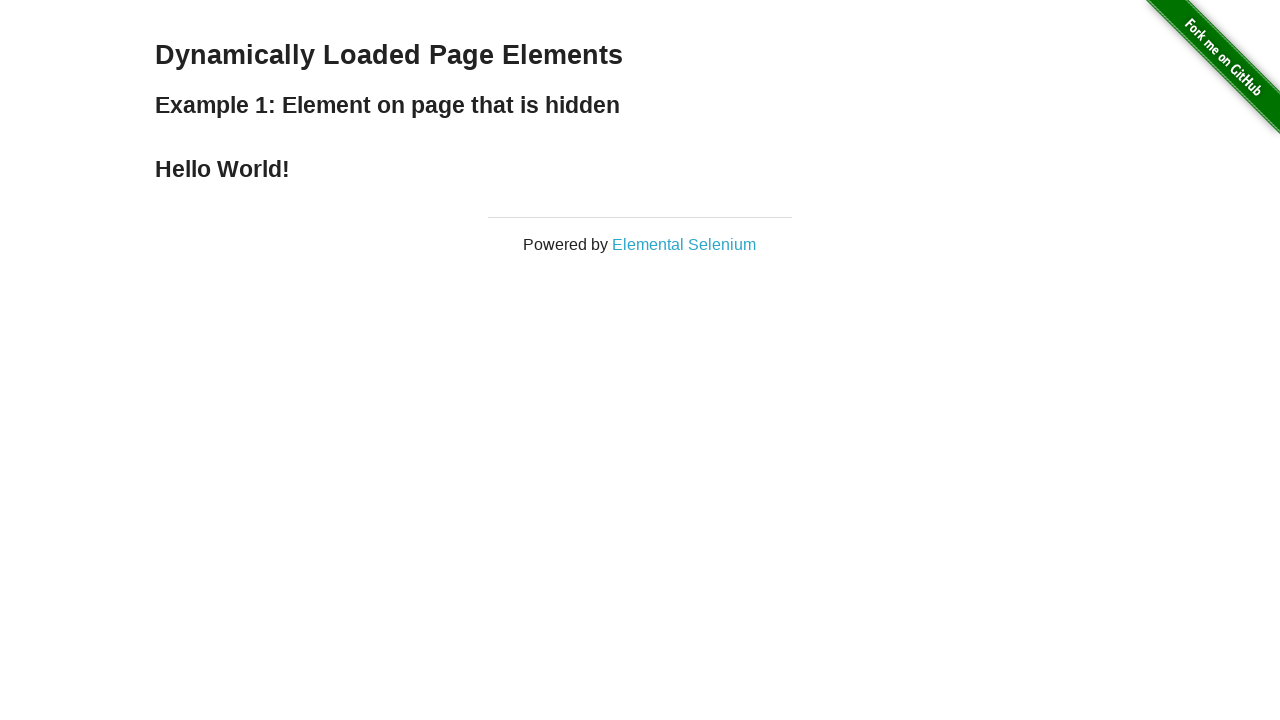